Tests that the browser back button works correctly with filter navigation

Starting URL: https://demo.playwright.dev/todomvc

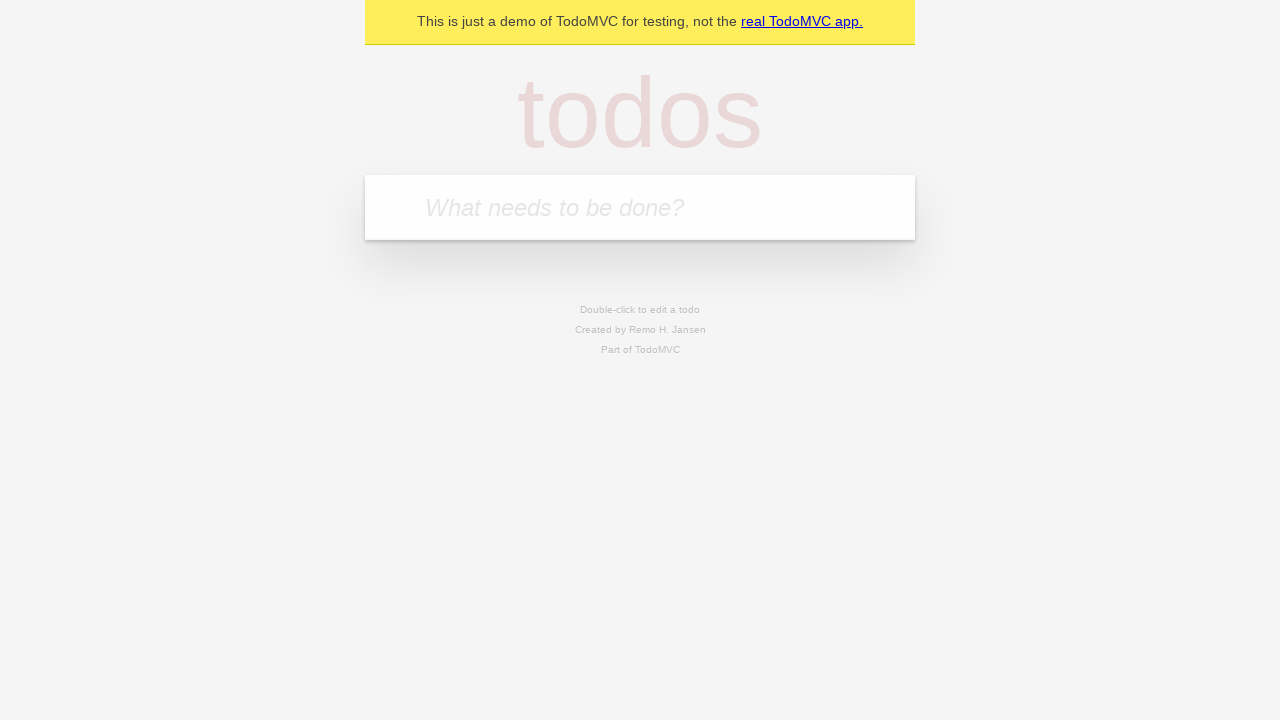

Filled new todo input with 'buy some cheese' on .new-todo
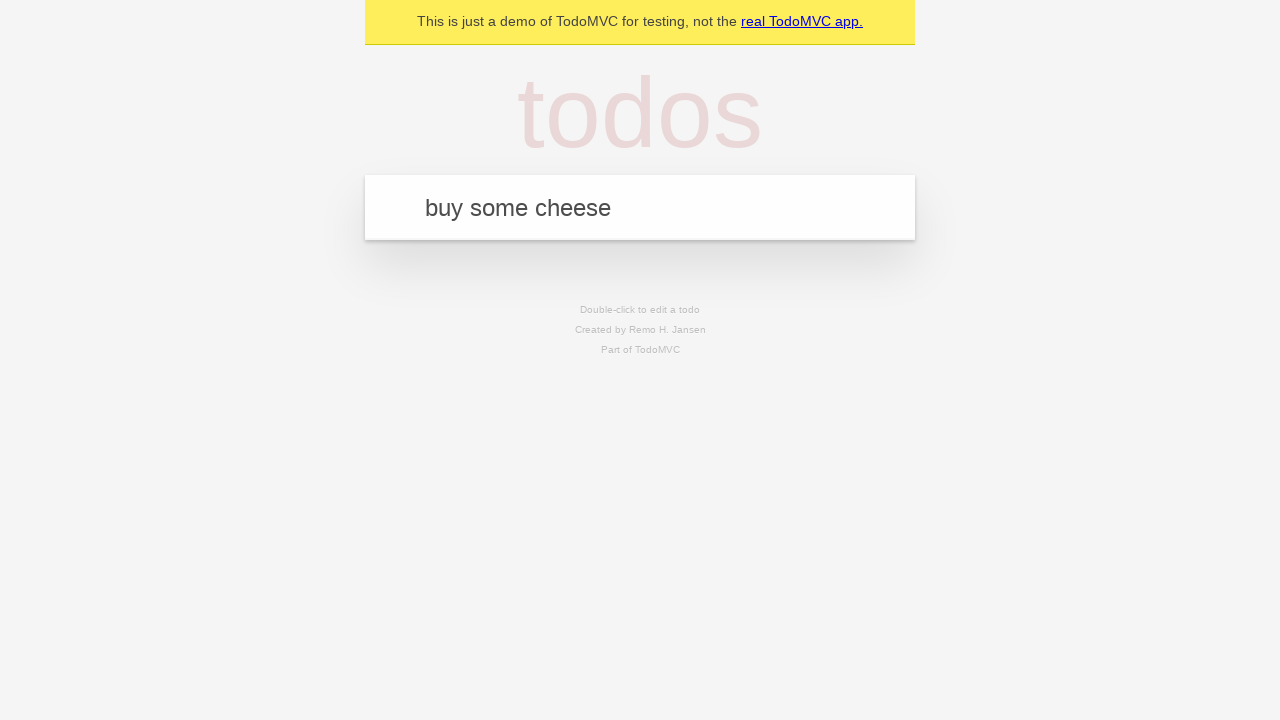

Pressed Enter to create first todo on .new-todo
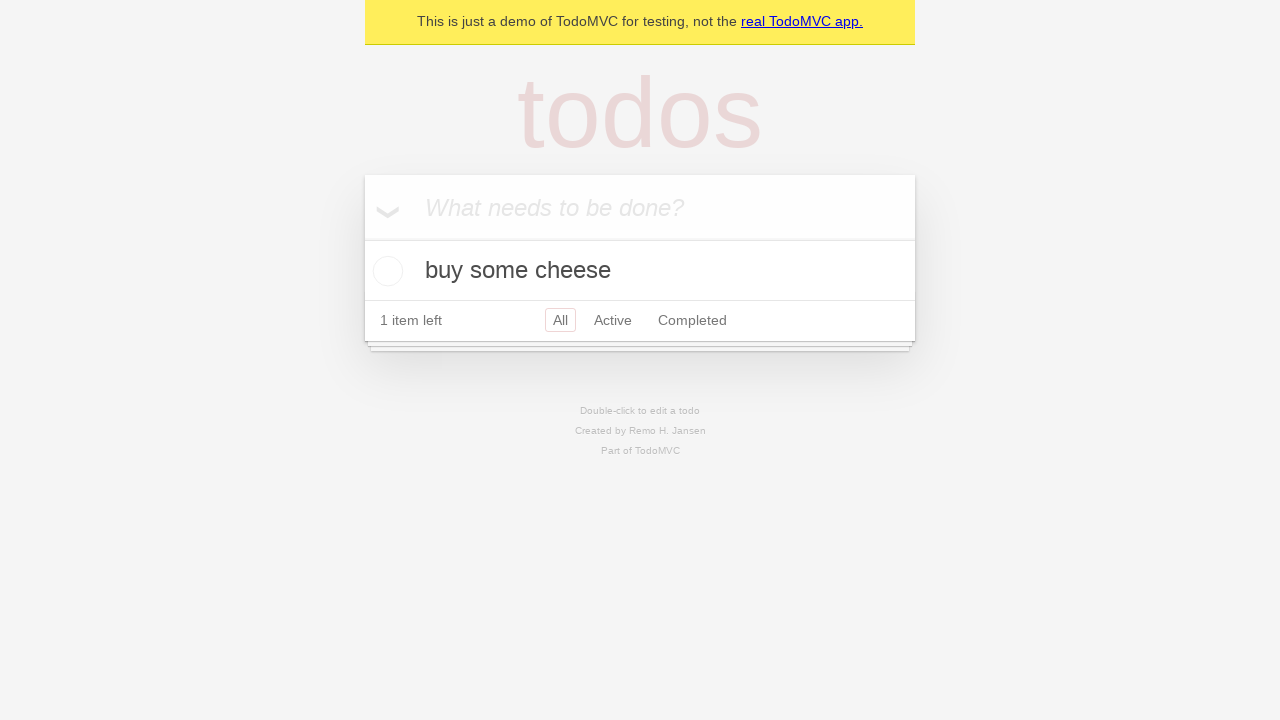

Filled new todo input with 'feed the cat' on .new-todo
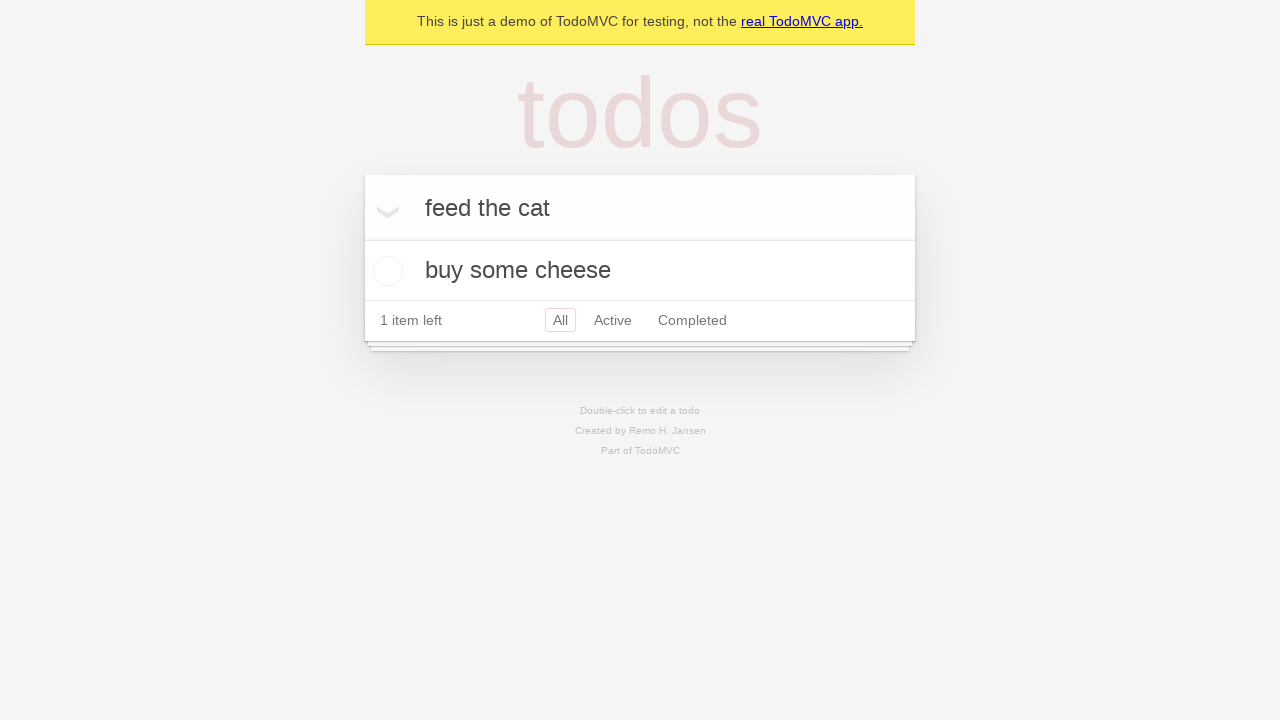

Pressed Enter to create second todo on .new-todo
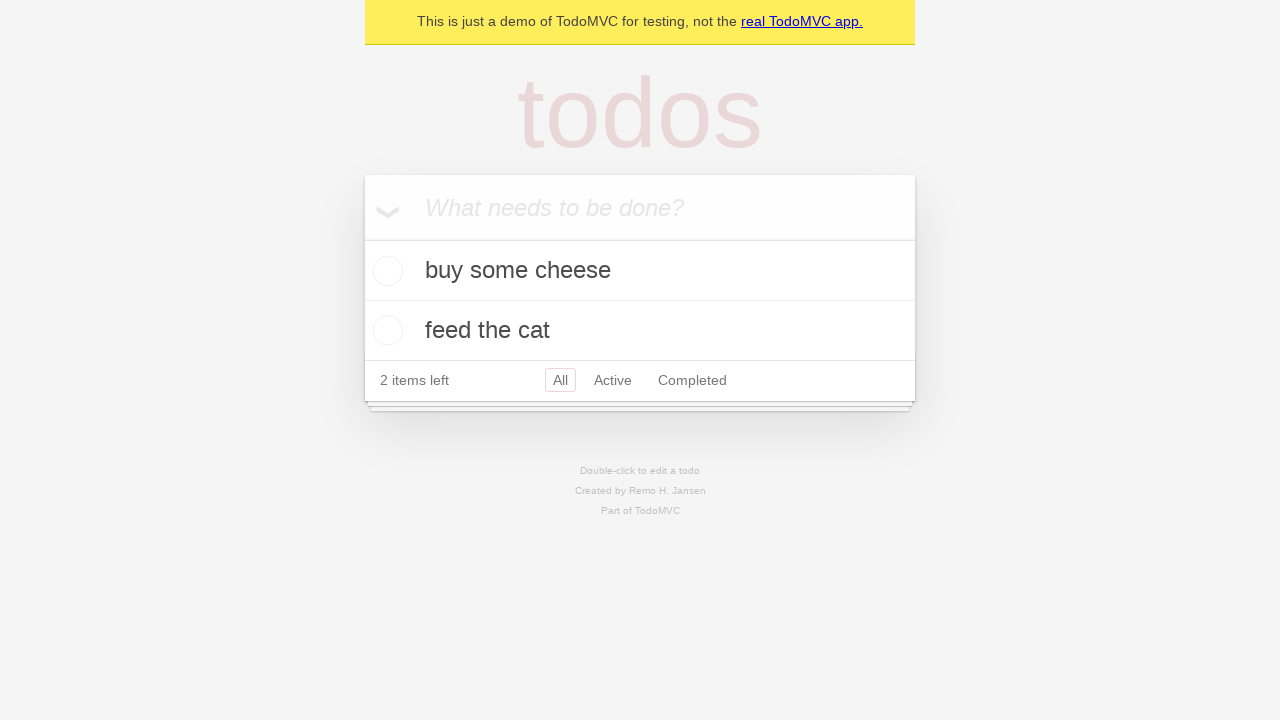

Filled new todo input with 'book a doctors appointment' on .new-todo
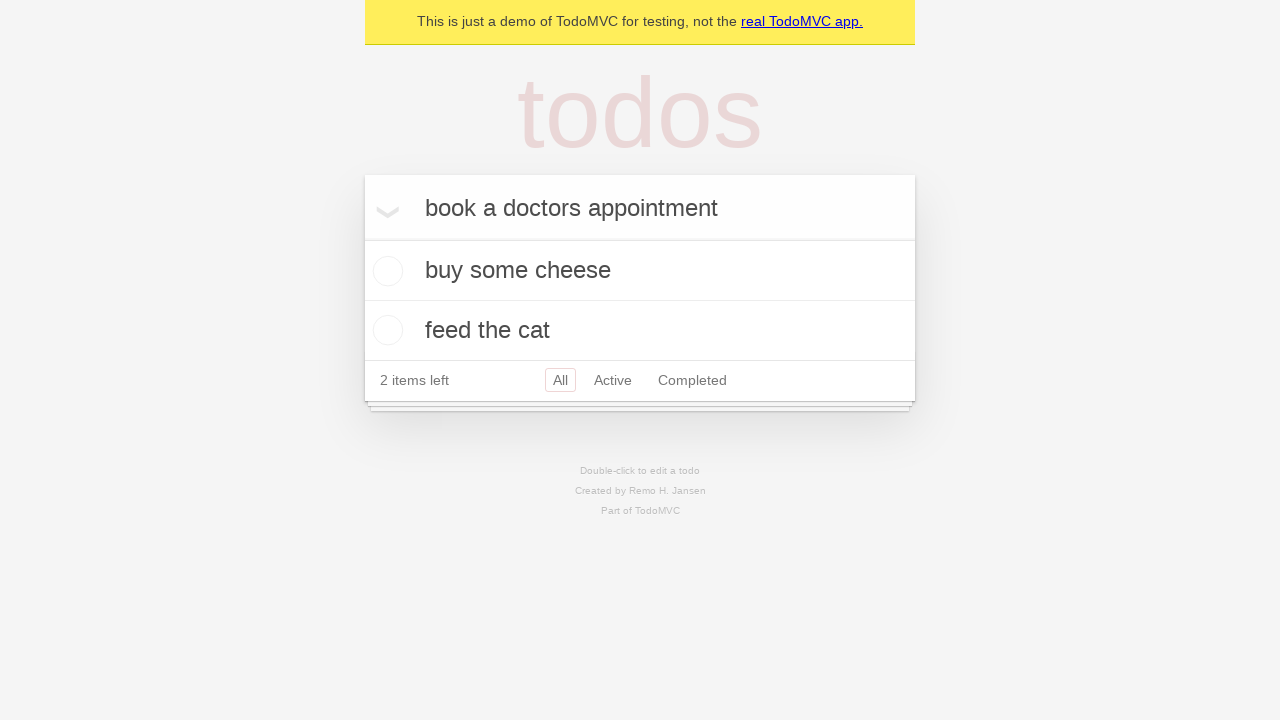

Pressed Enter to create third todo on .new-todo
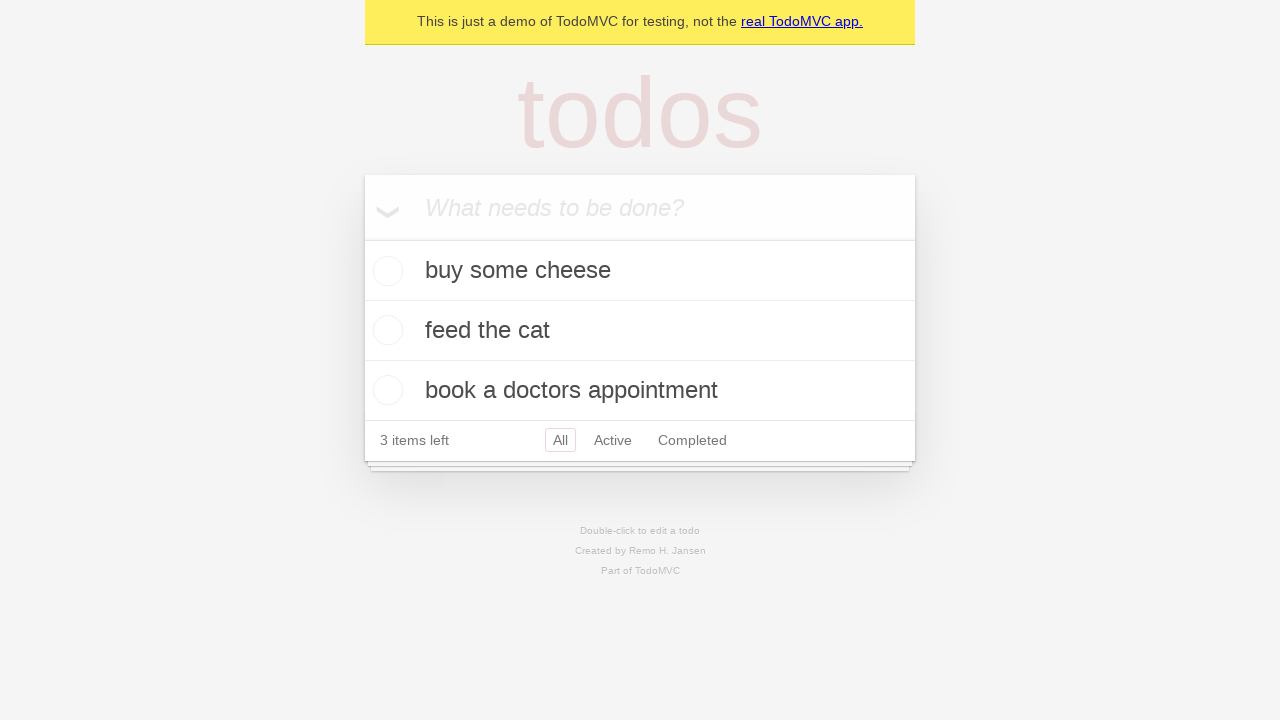

Checked the second todo item at (385, 330) on .todo-list li .toggle >> nth=1
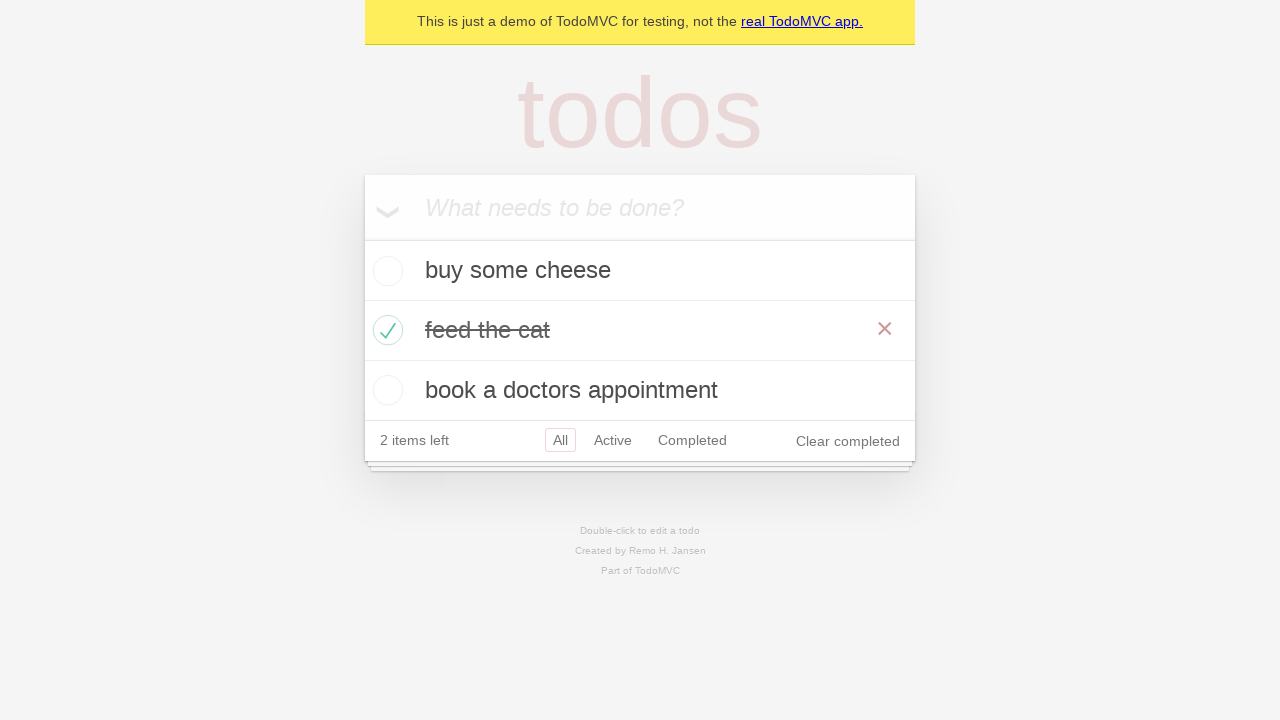

Clicked 'All' filter at (560, 440) on .filters >> text=All
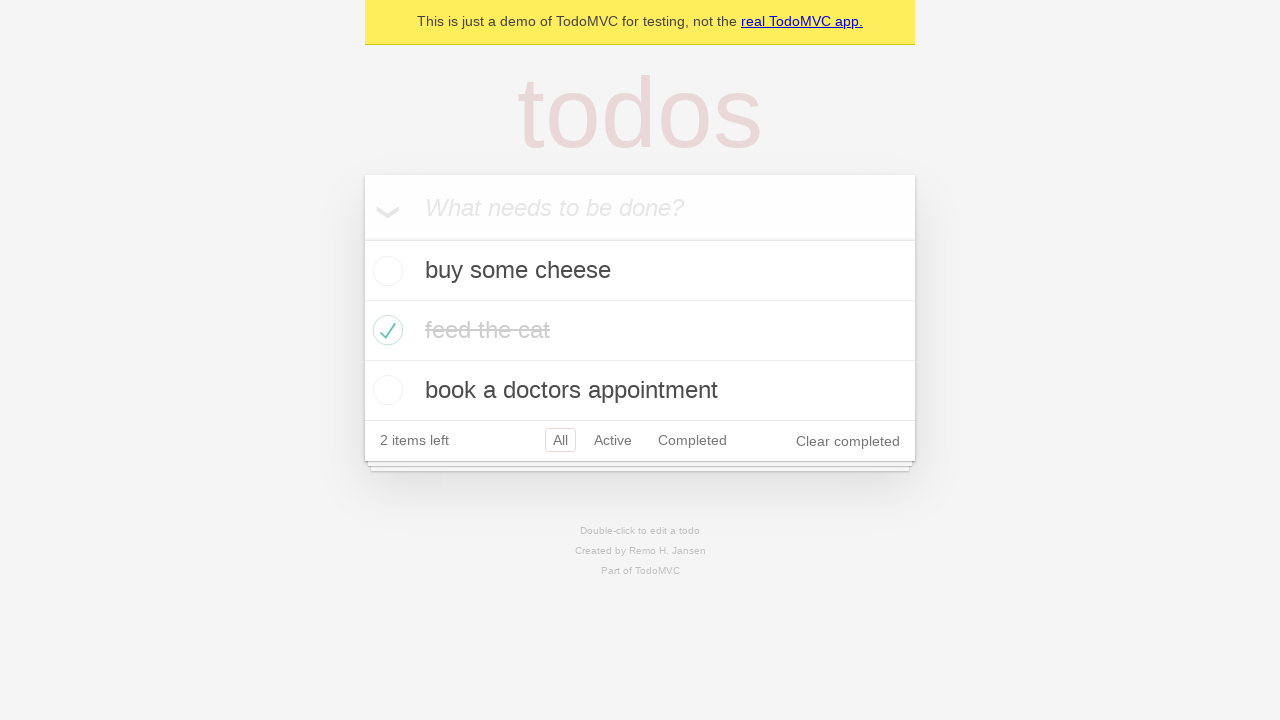

Clicked 'Active' filter at (613, 440) on .filters >> text=Active
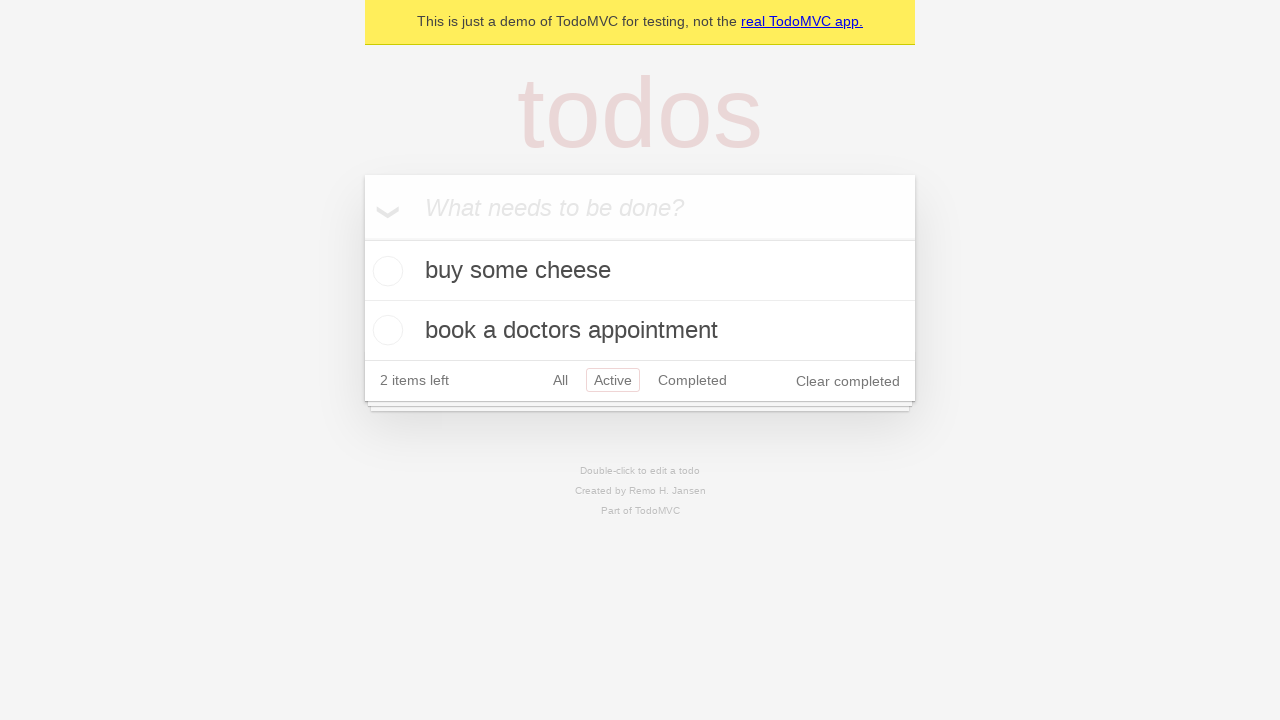

Clicked 'Completed' filter at (692, 380) on .filters >> text=Completed
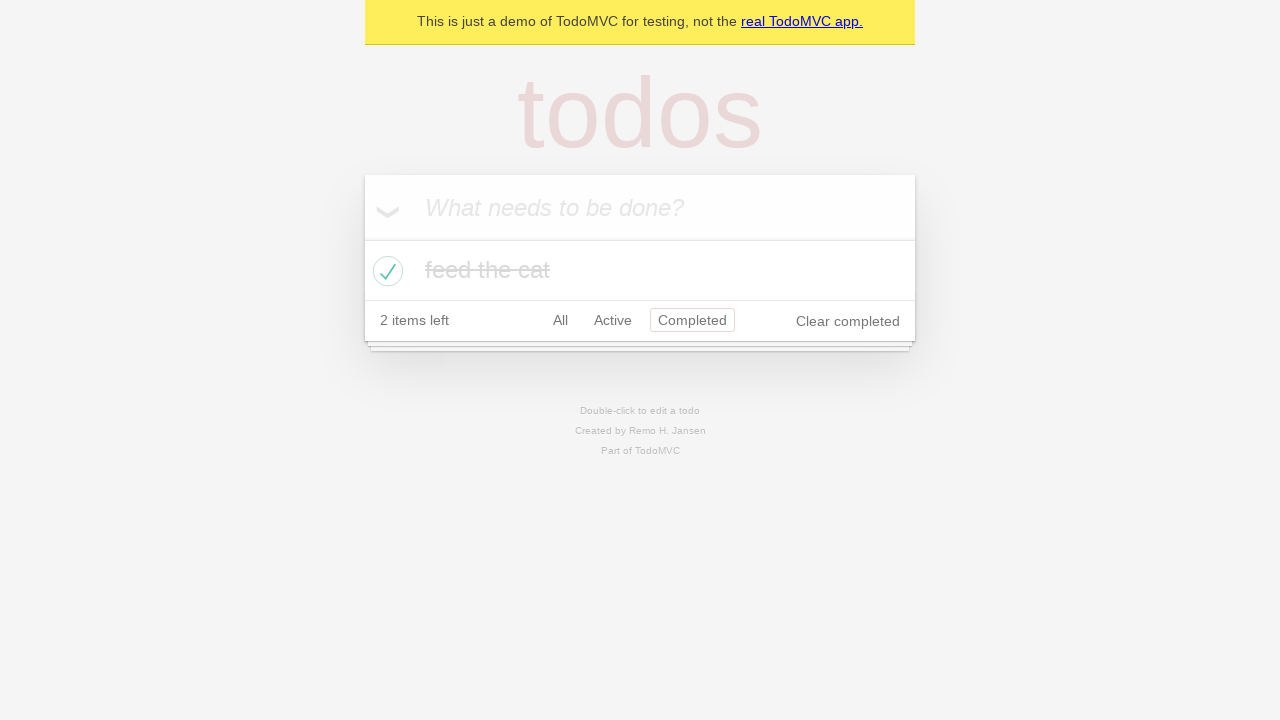

Navigated back from 'Completed' filter to 'Active' filter
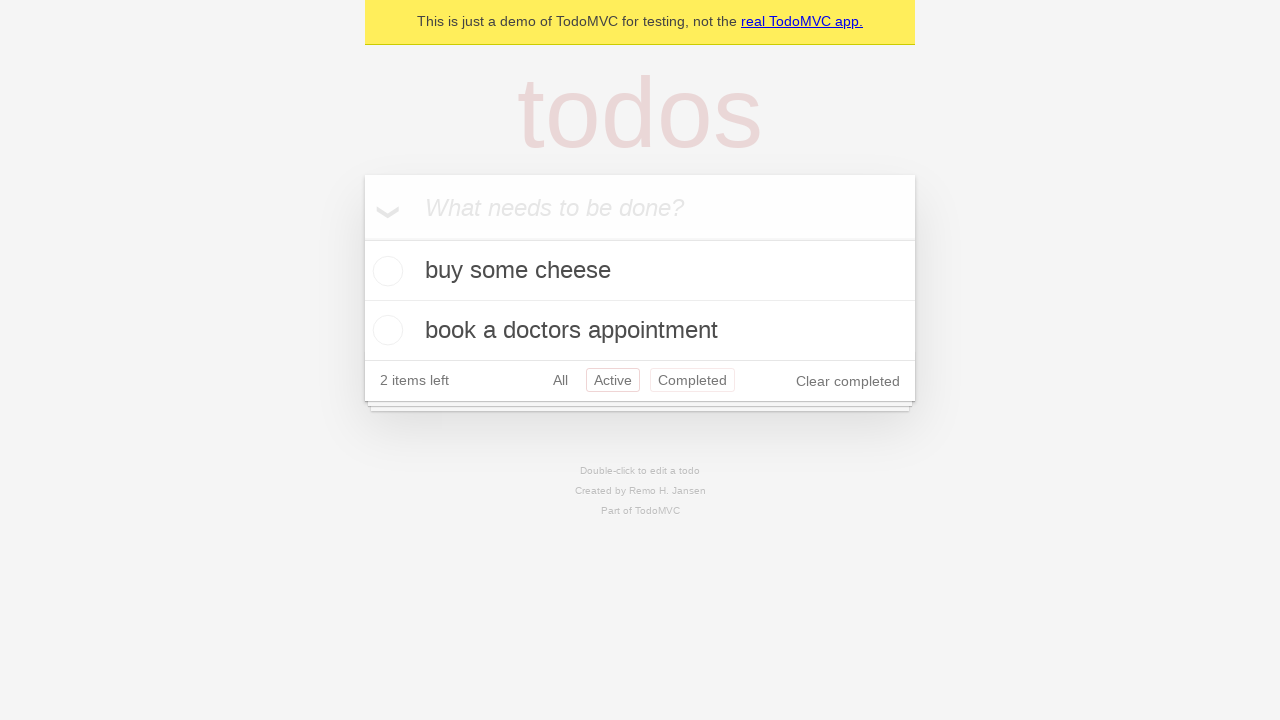

Navigated back from 'Active' filter to 'All' filter
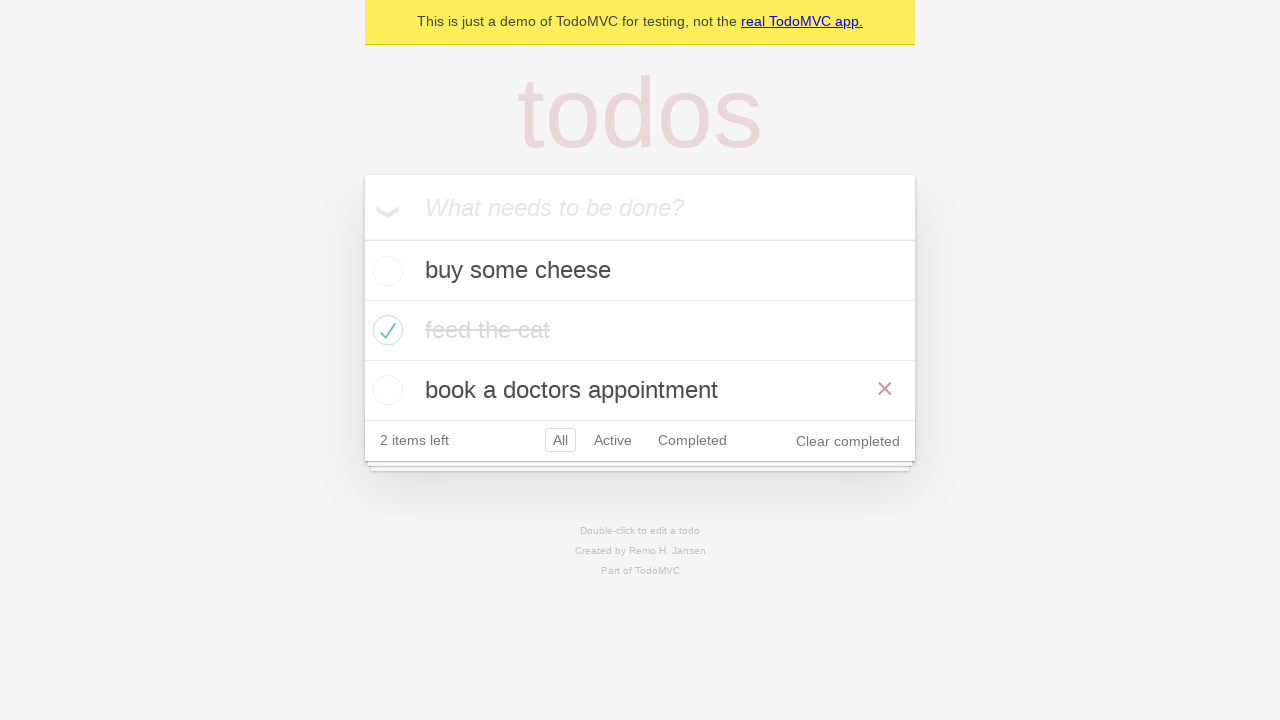

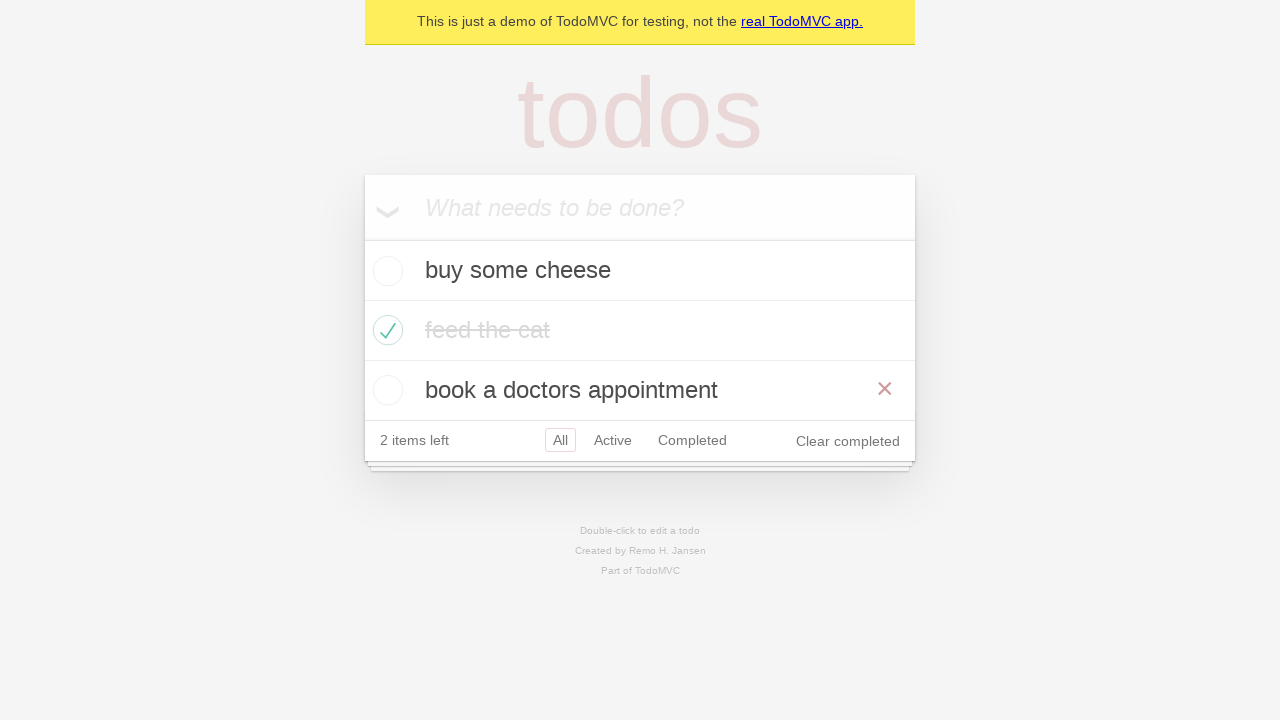